Tests that the complete all checkbox updates state when individual items are completed or cleared

Starting URL: https://demo.playwright.dev/todomvc

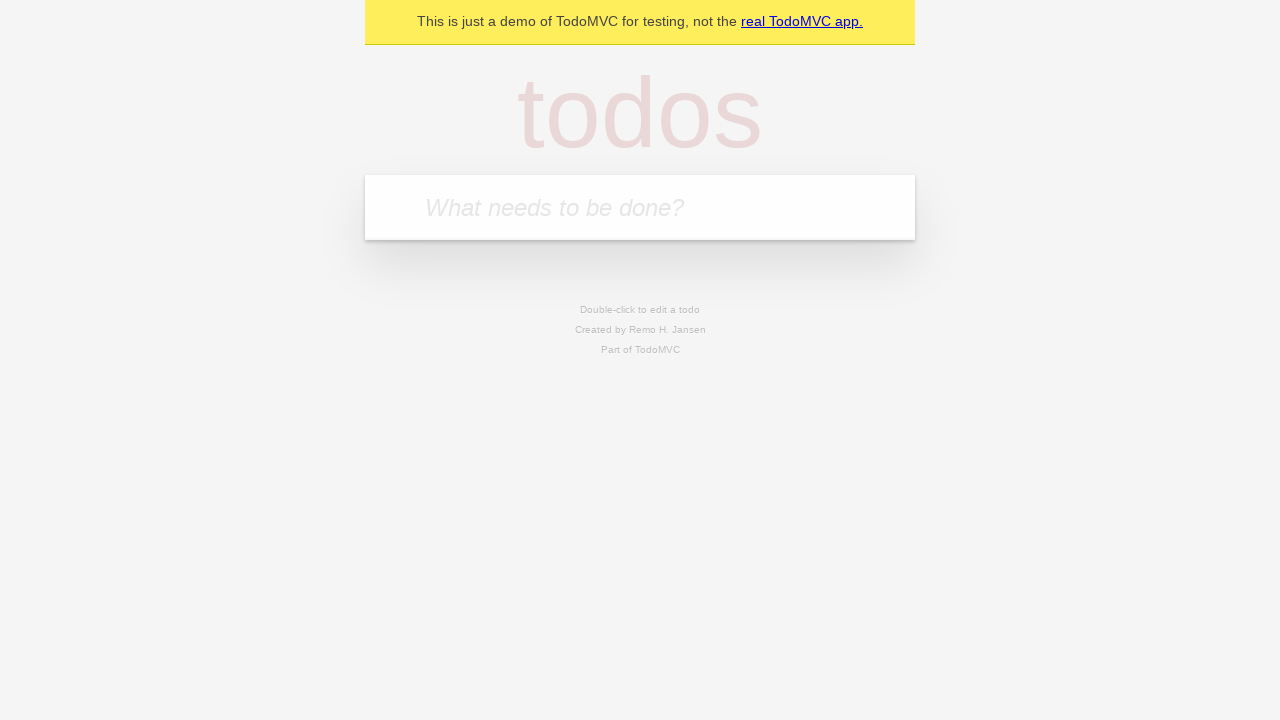

Filled todo input with 'buy some cheese' on internal:attr=[placeholder="What needs to be done?"i]
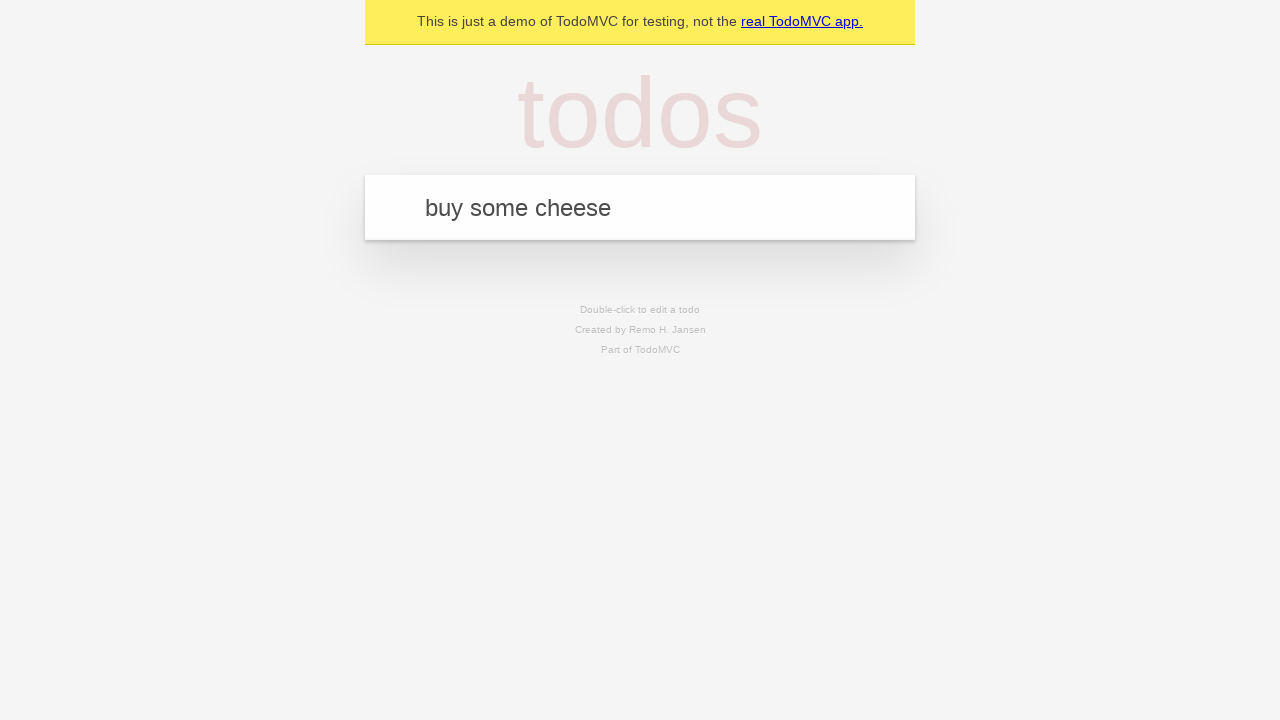

Pressed Enter to create first todo item on internal:attr=[placeholder="What needs to be done?"i]
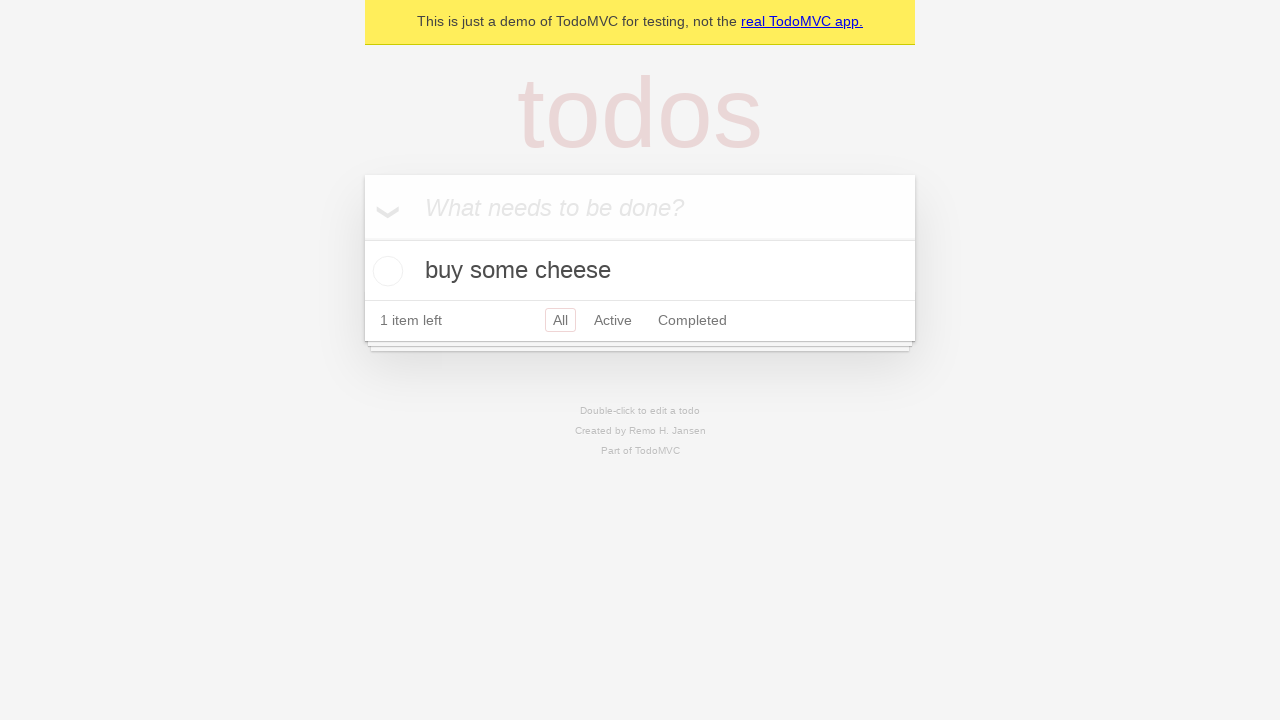

Filled todo input with 'feed the cat' on internal:attr=[placeholder="What needs to be done?"i]
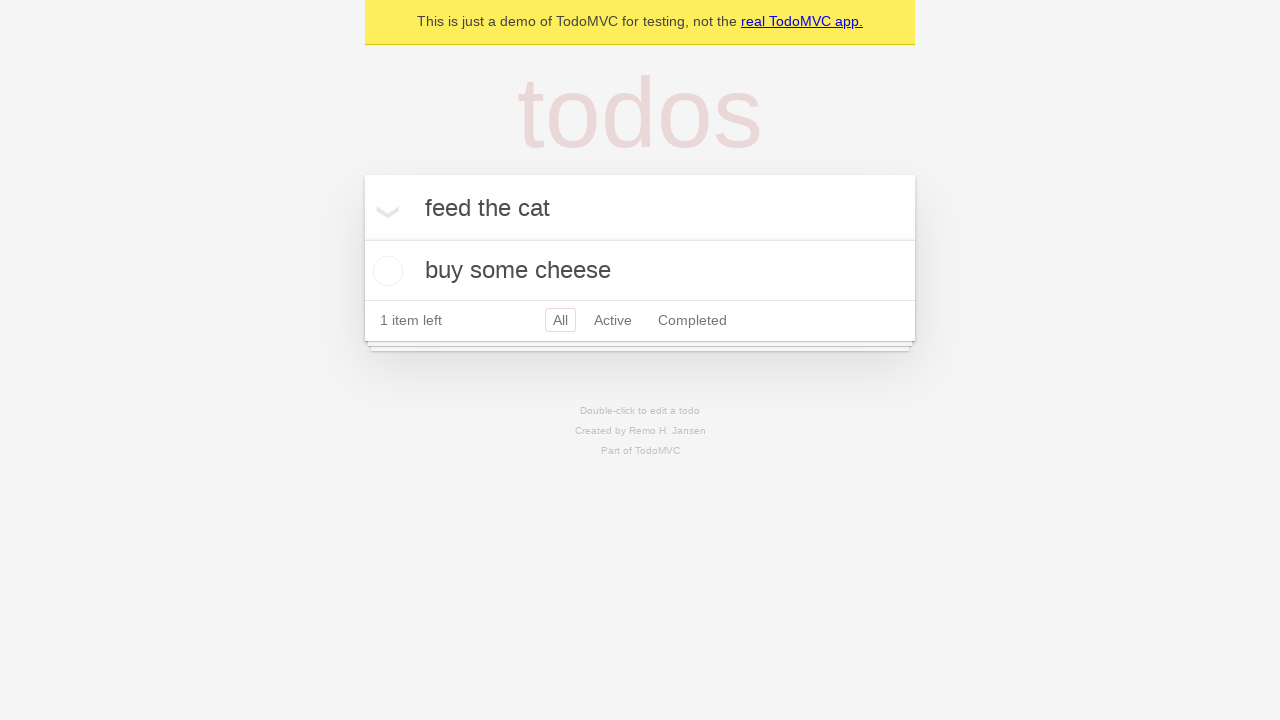

Pressed Enter to create second todo item on internal:attr=[placeholder="What needs to be done?"i]
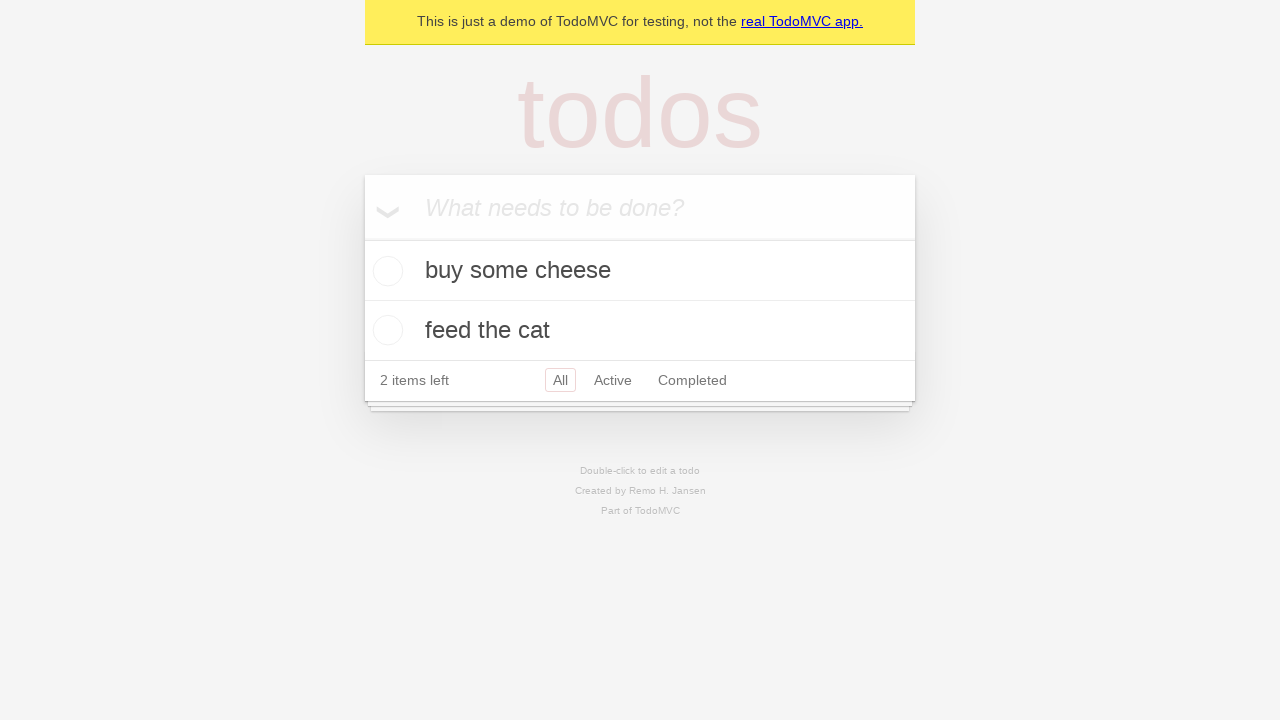

Filled todo input with 'book a doctors appointment' on internal:attr=[placeholder="What needs to be done?"i]
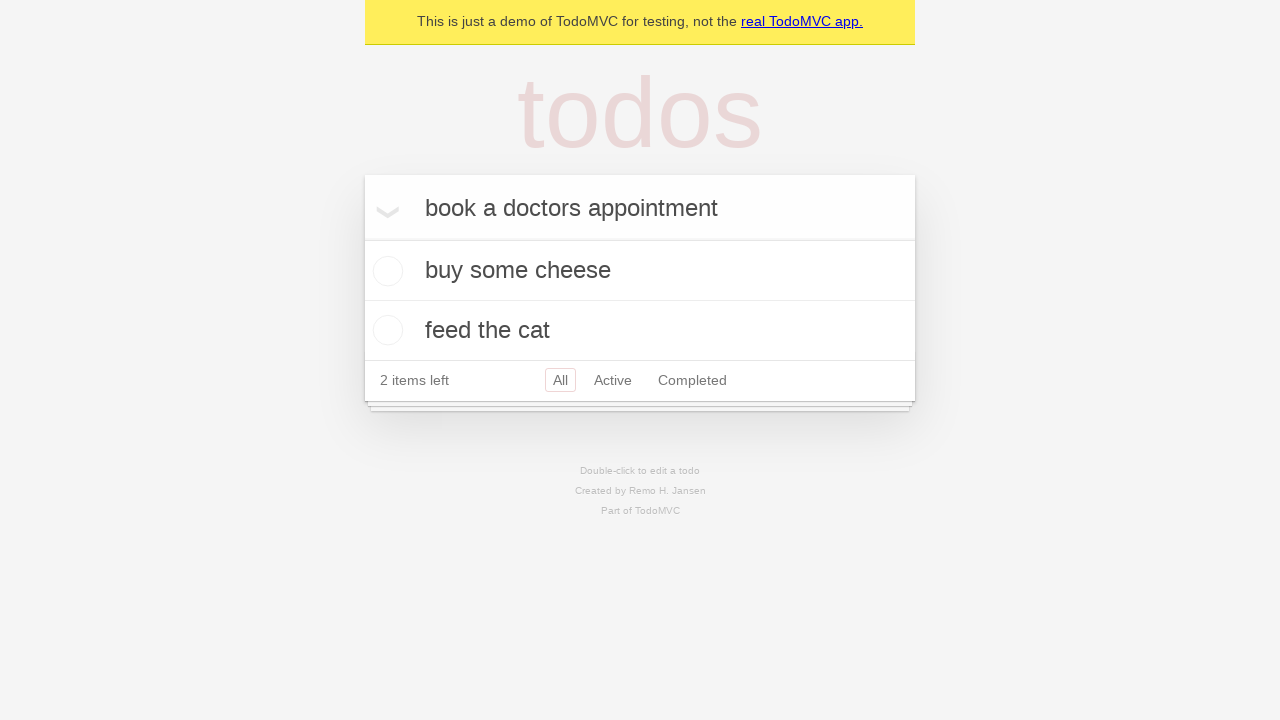

Pressed Enter to create third todo item on internal:attr=[placeholder="What needs to be done?"i]
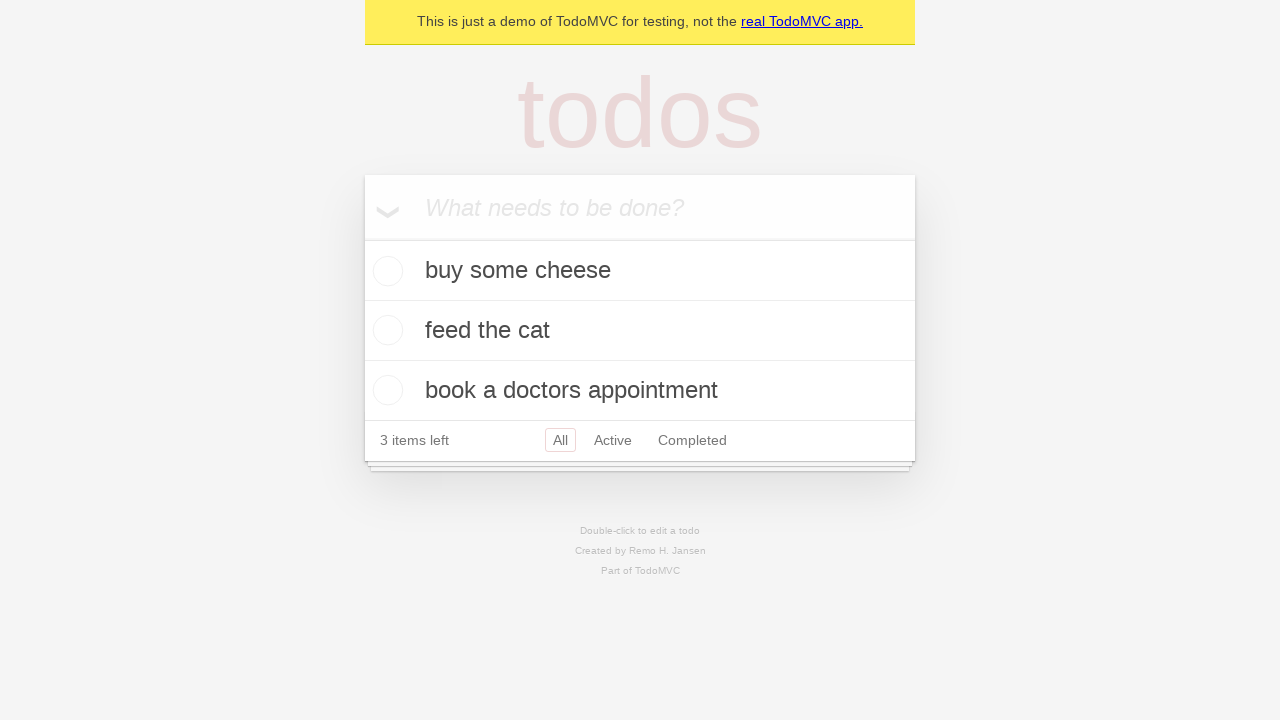

Checked the 'Mark all as complete' toggle - all items should be completed at (362, 238) on internal:label="Mark all as complete"i
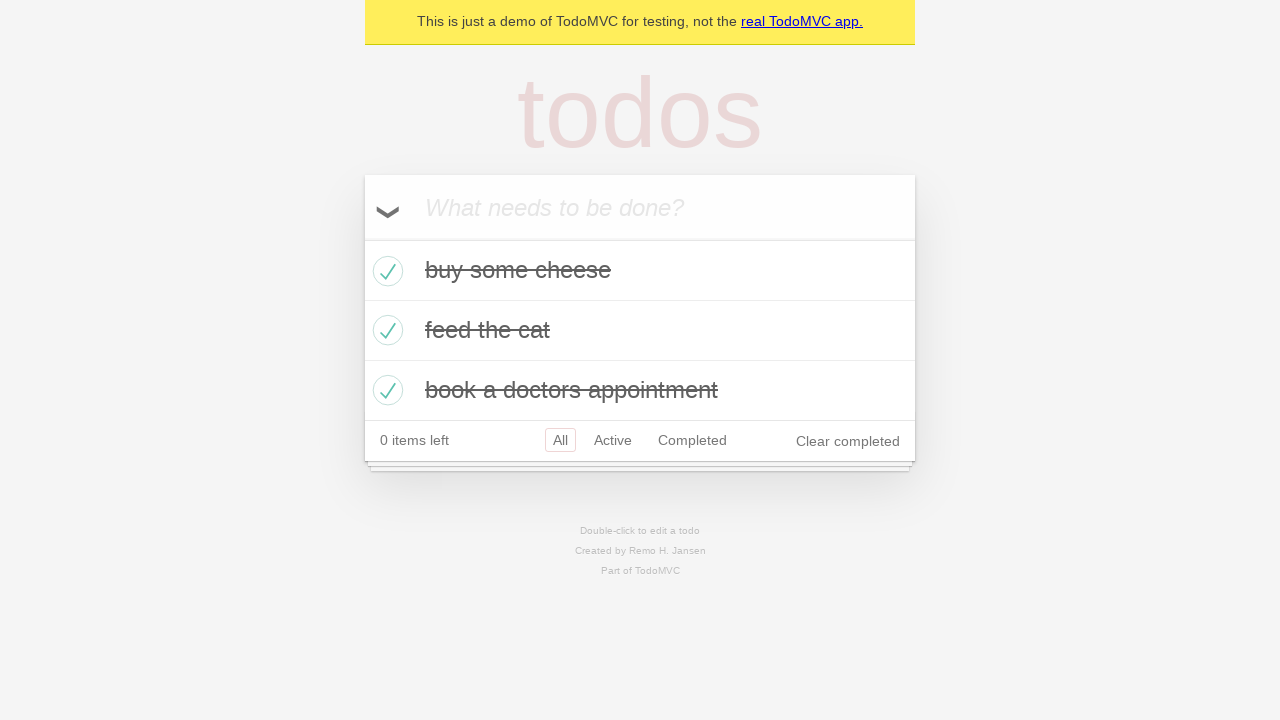

Unchecked the first todo item - toggle all should now be unchecked at (385, 271) on internal:testid=[data-testid="todo-item"s] >> nth=0 >> internal:role=checkbox
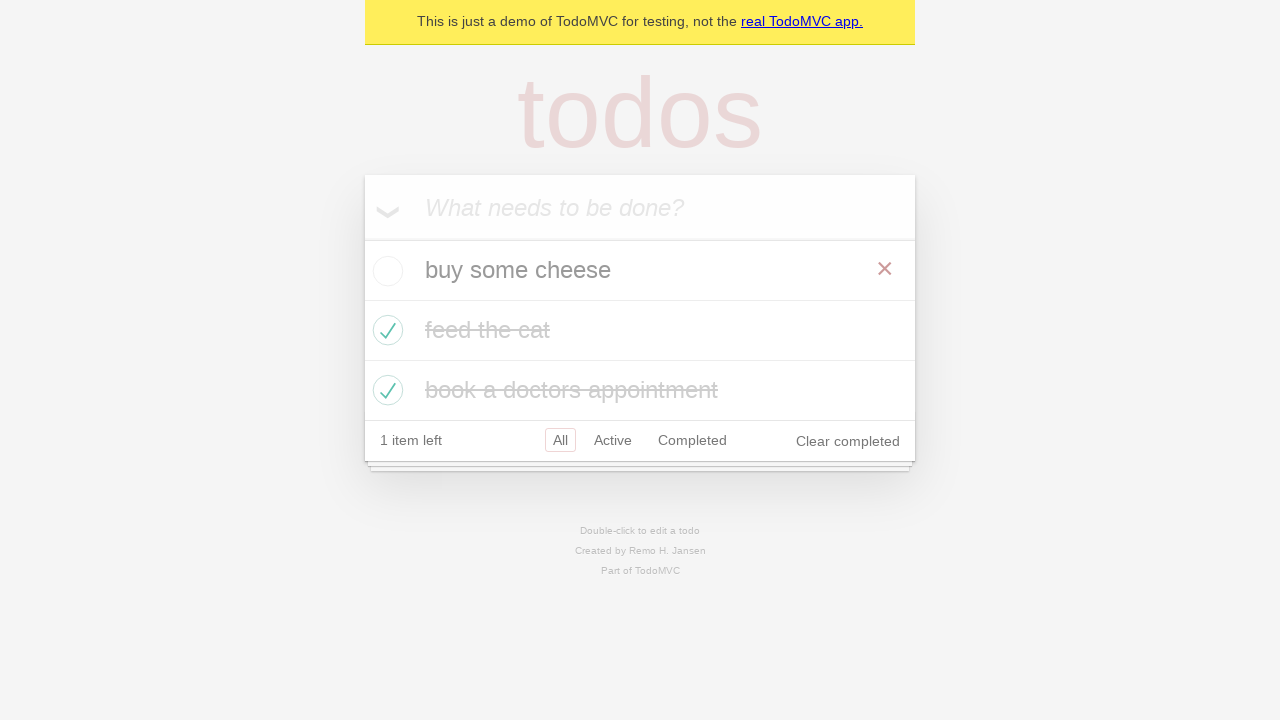

Checked the first todo item again - toggle all should be checked again at (385, 271) on internal:testid=[data-testid="todo-item"s] >> nth=0 >> internal:role=checkbox
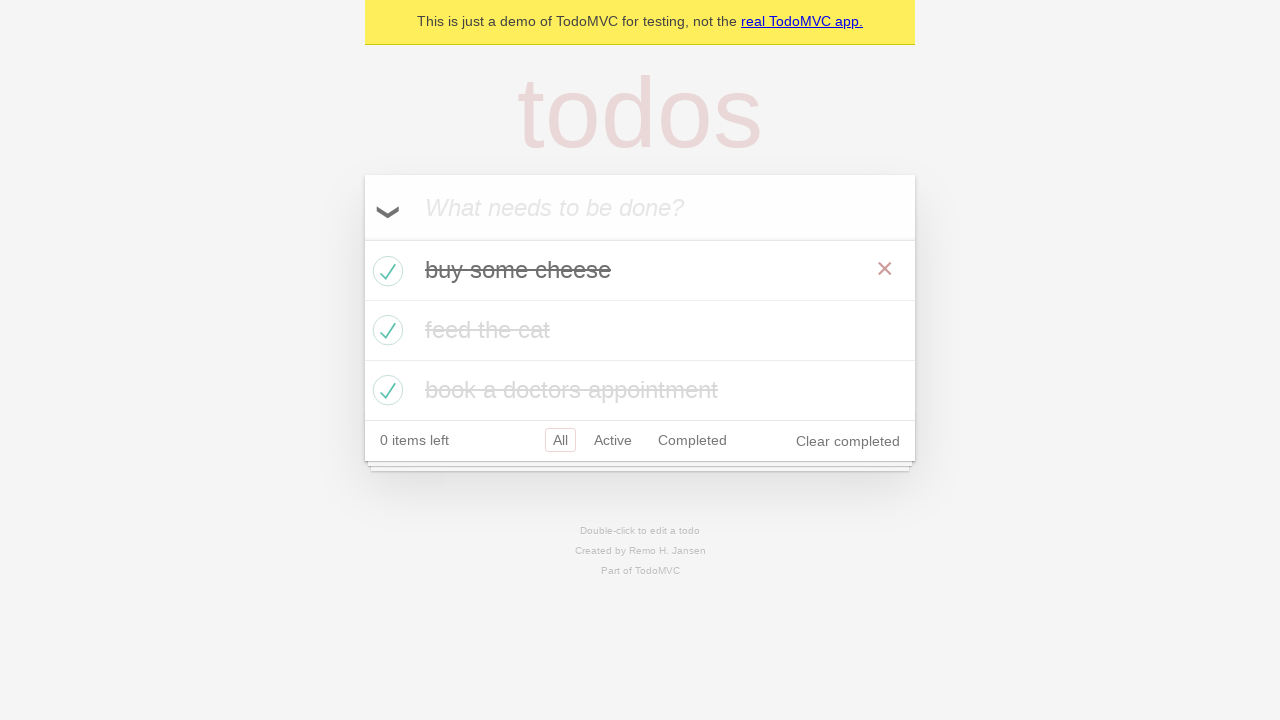

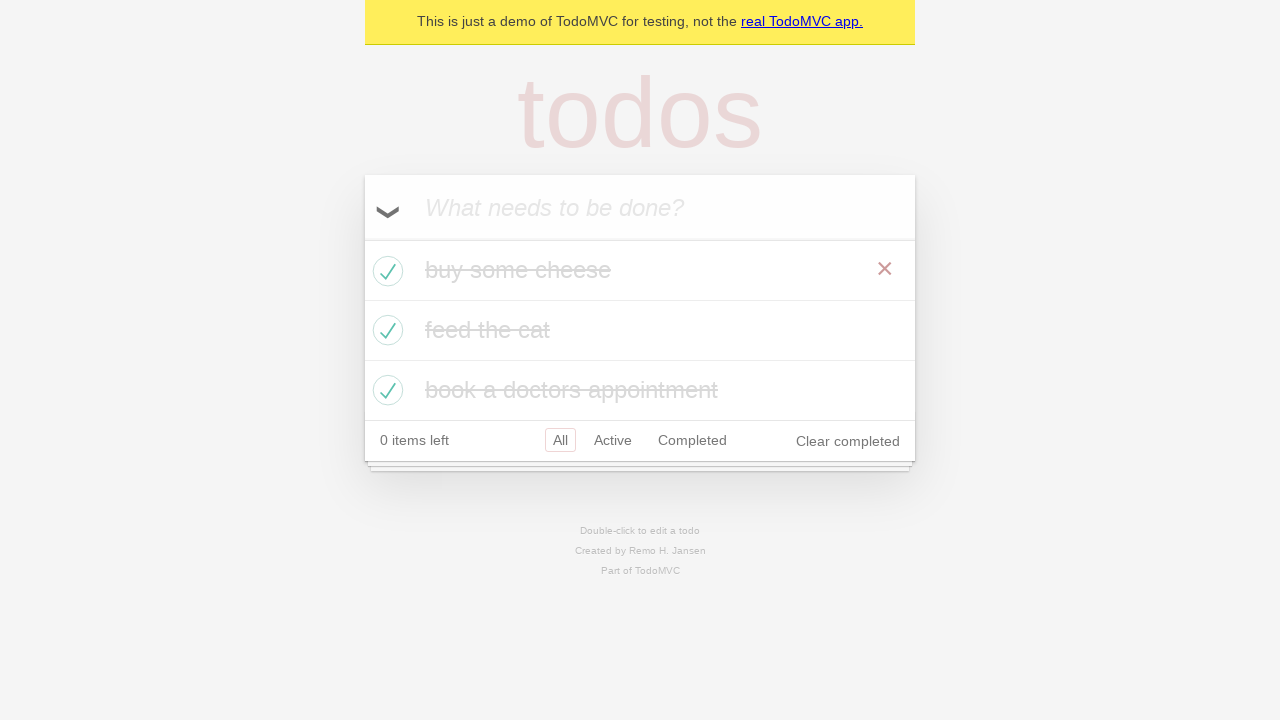